Tests horizontal slider functionality by dragging the slider and verifying the displayed value

Starting URL: https://the-internet.herokuapp.com/horizontal_slider

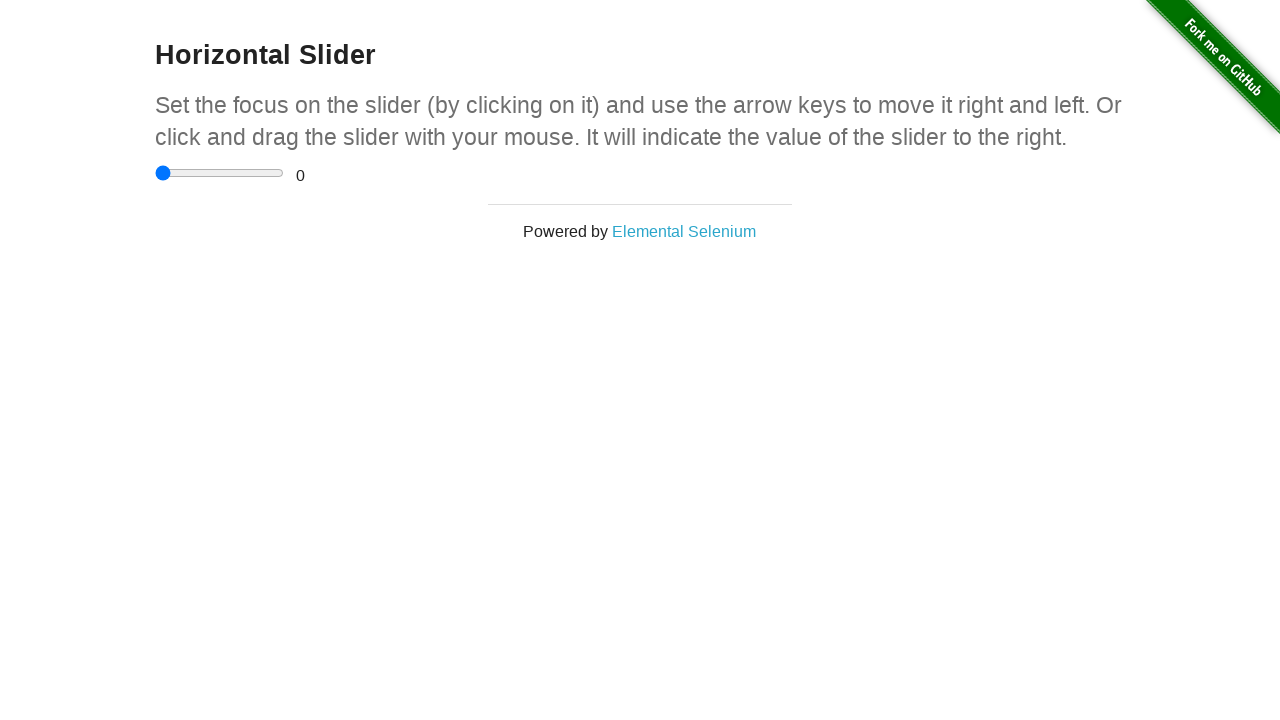

Located the horizontal slider element
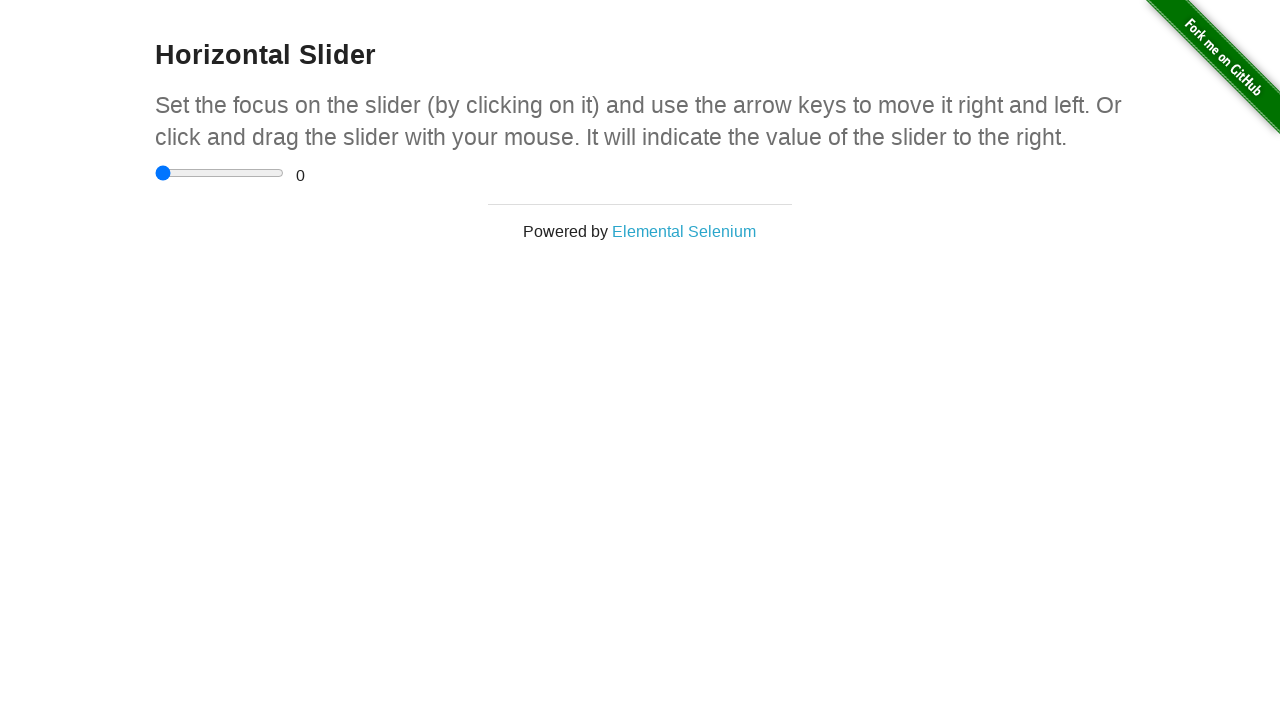

Retrieved slider bounding box coordinates
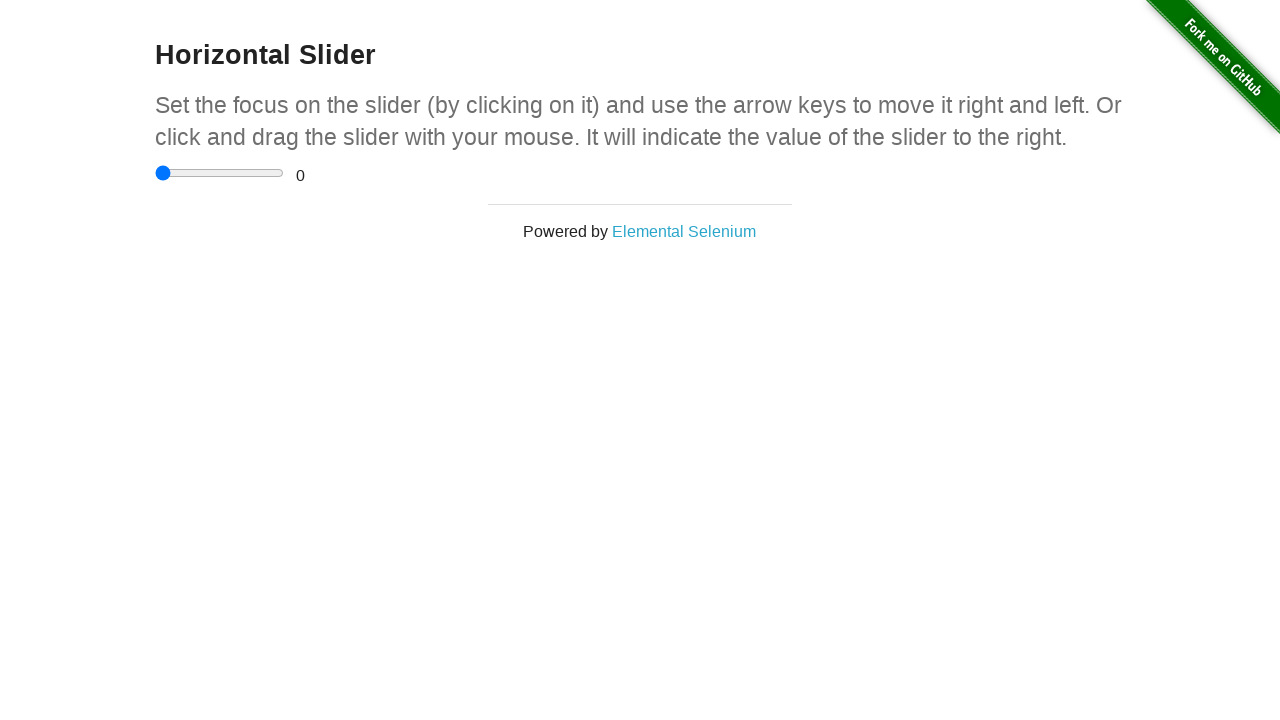

Moved mouse to center of slider at (220, 173)
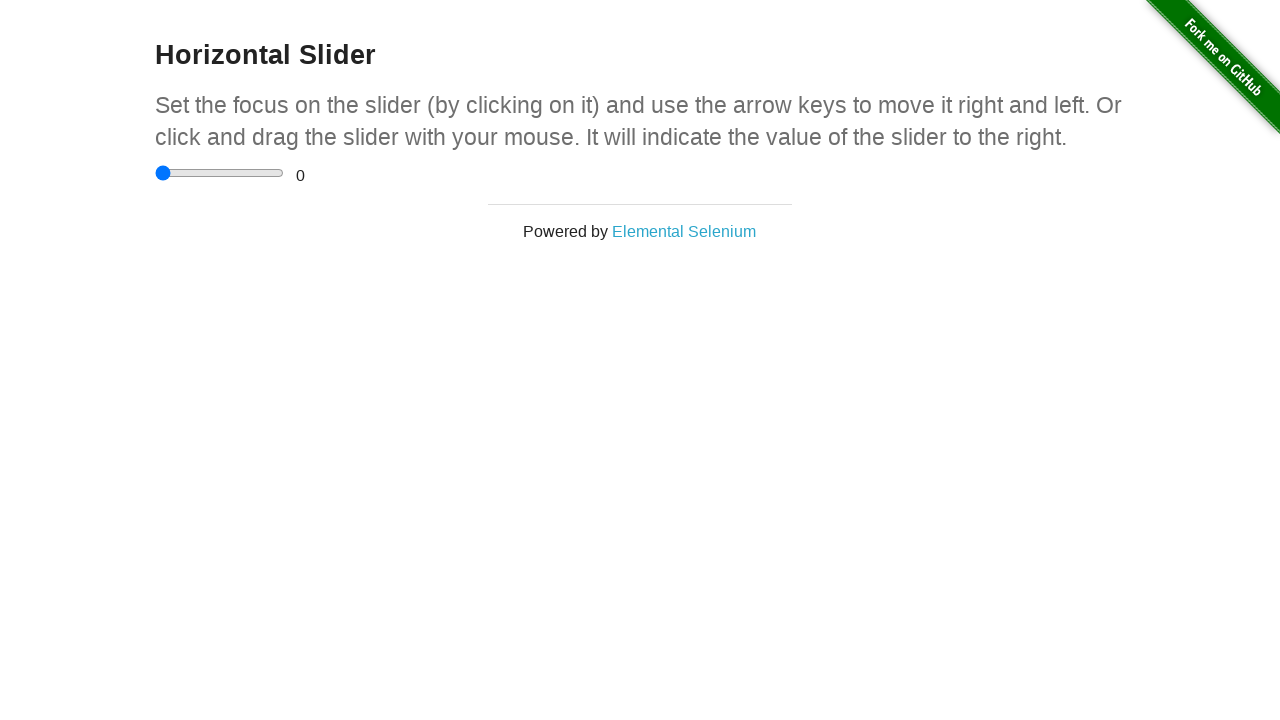

Pressed down mouse button on slider at (220, 173)
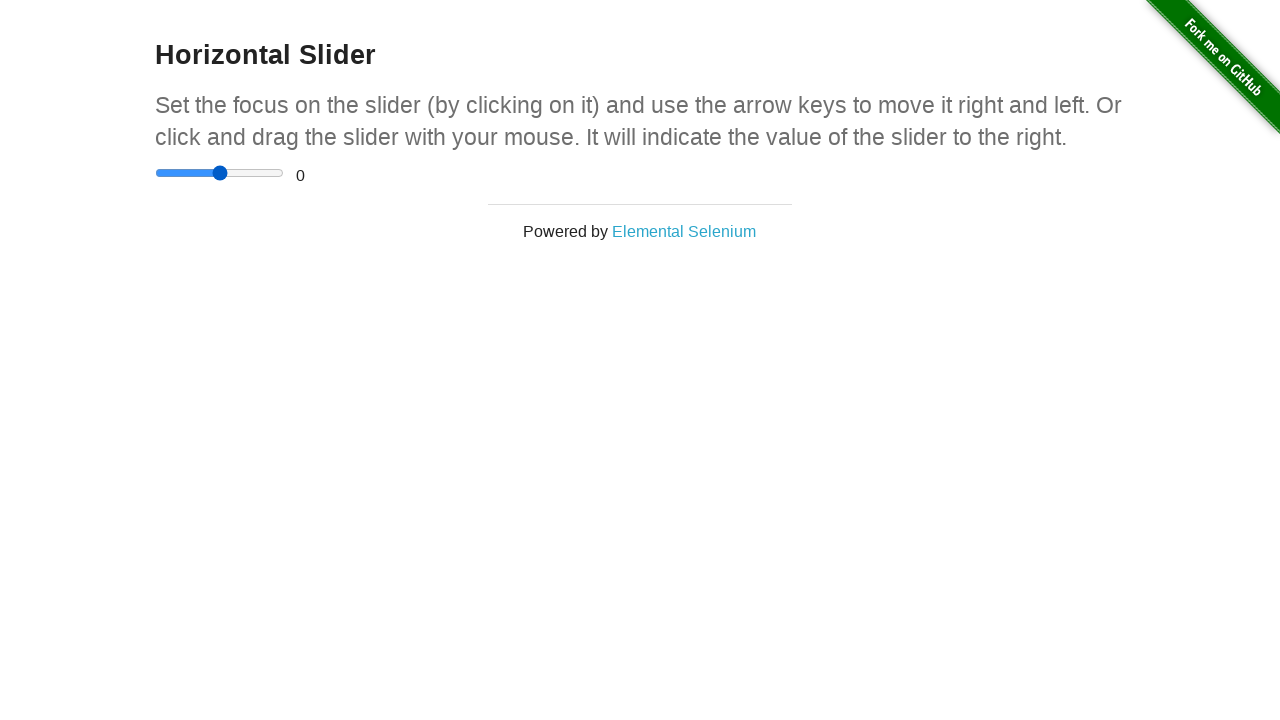

Dragged slider 10 pixels to the right at (230, 173)
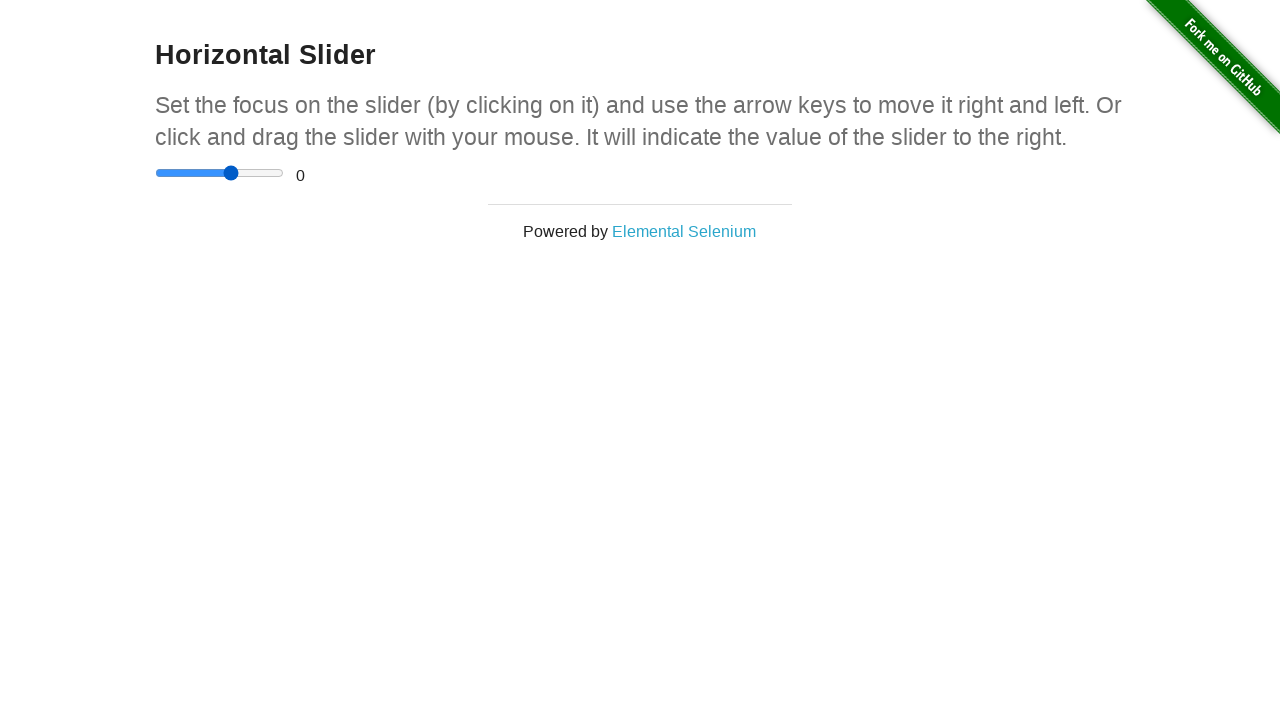

Released mouse button to complete slider drag at (230, 173)
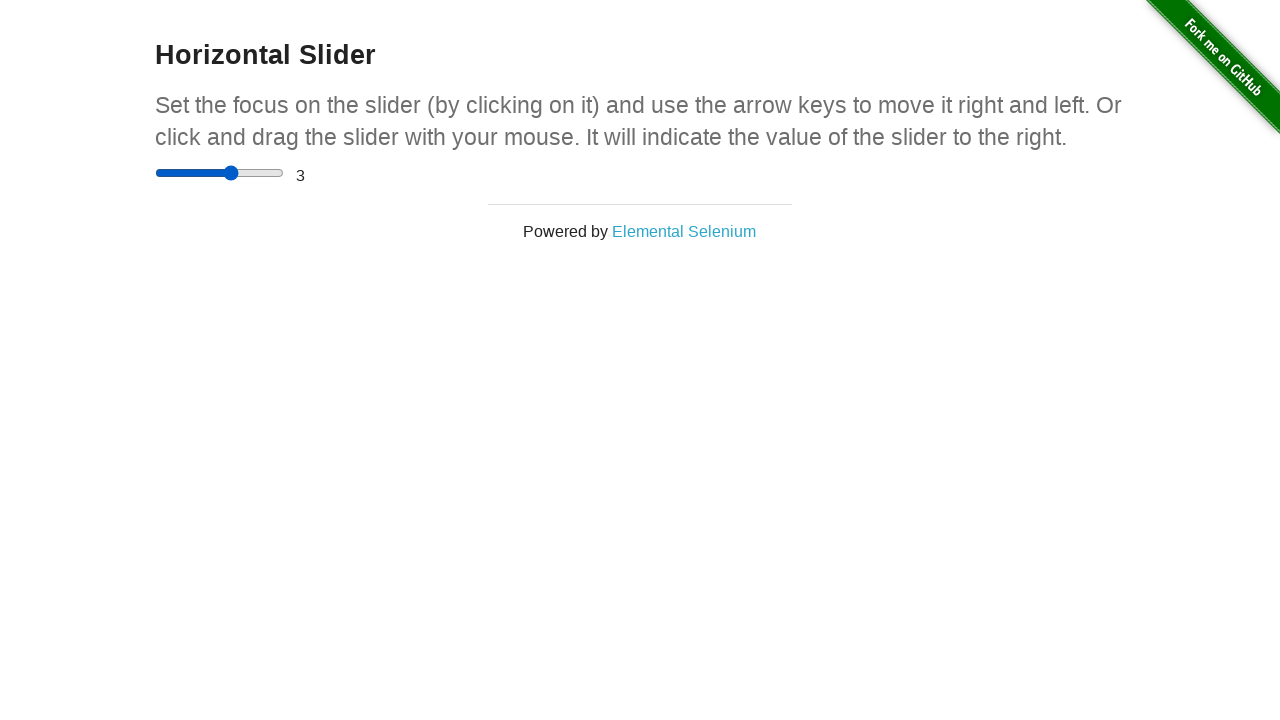

Waited for slider value display element to update
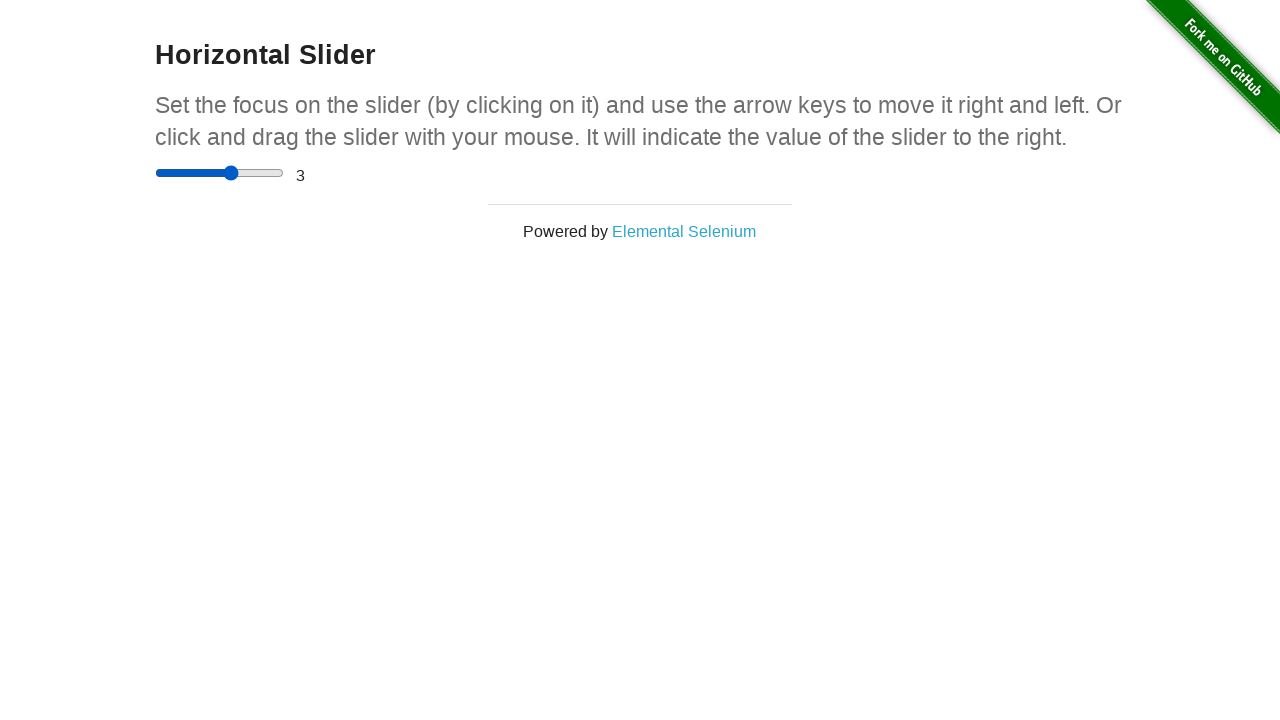

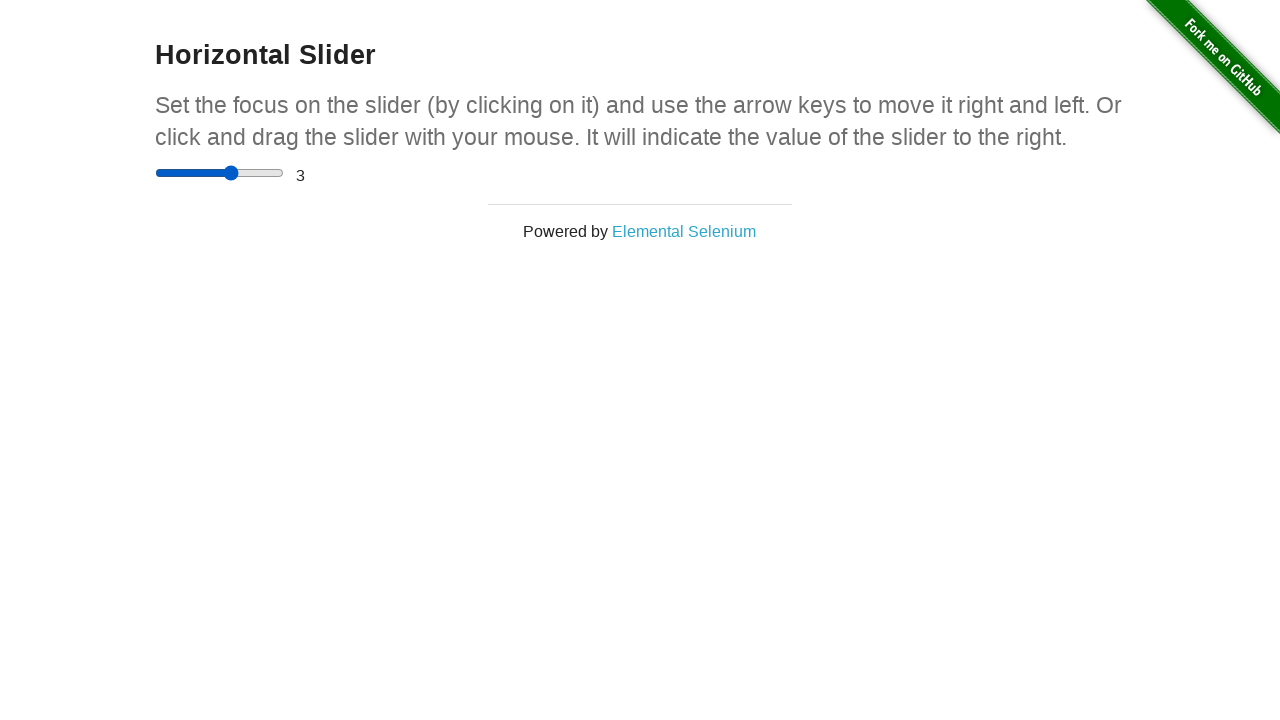